Tests JavaScript confirm dialog handling by switching to an iframe, clicking a "Try it" button, accepting the alert dialog, and verifying the resulting text confirmation message.

Starting URL: https://www.w3schools.com/js/tryit.asp?filename=tryjs_confirm

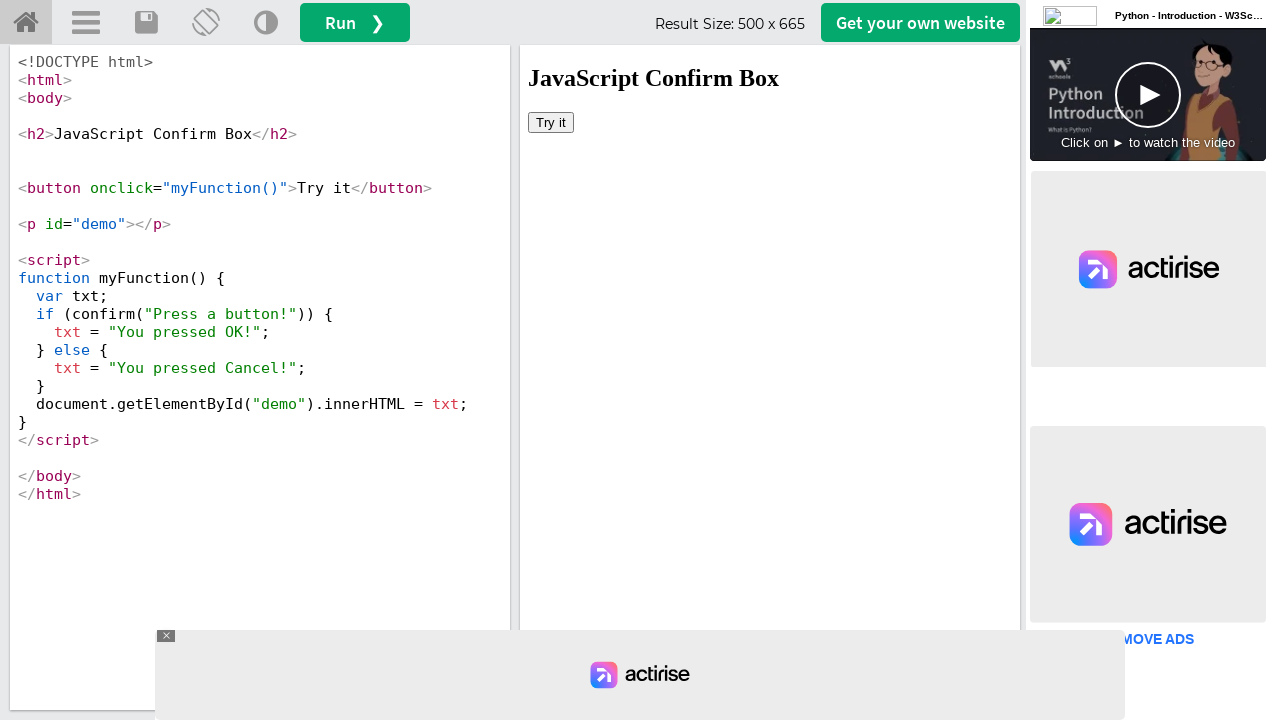

Located iframe with selector '#iframeResult'
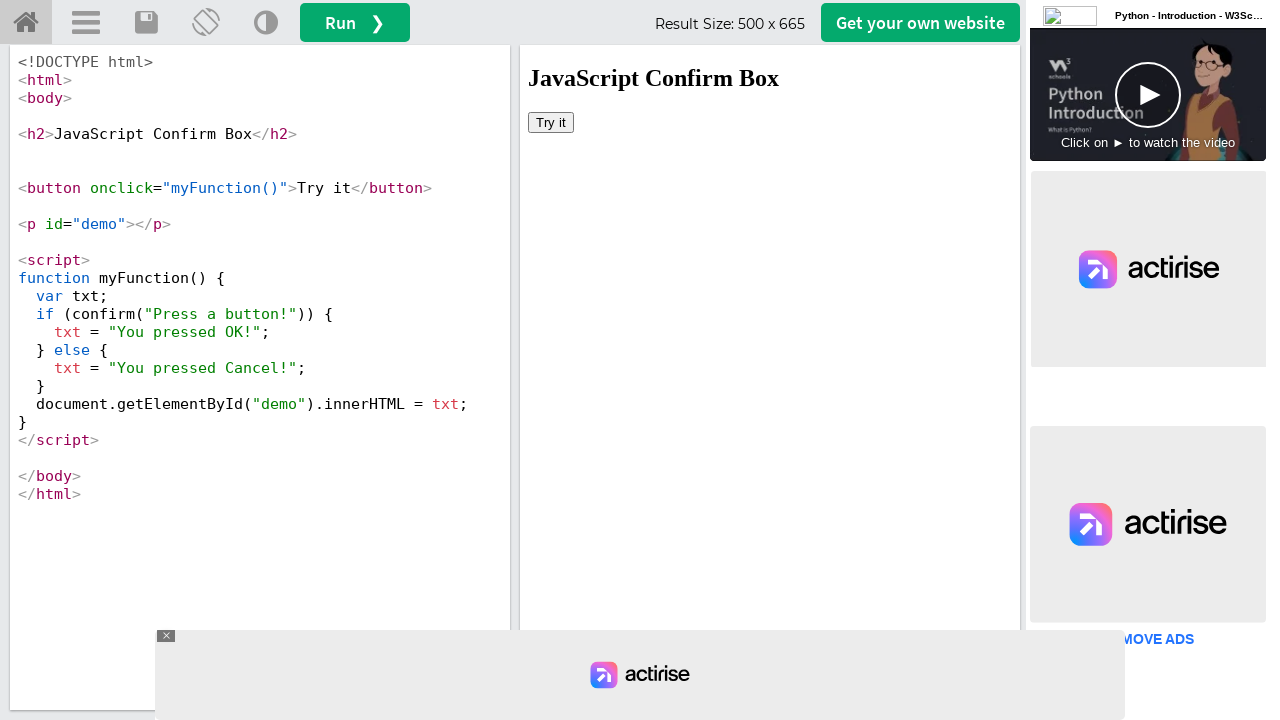

Set up dialog handler to automatically accept confirm dialogs
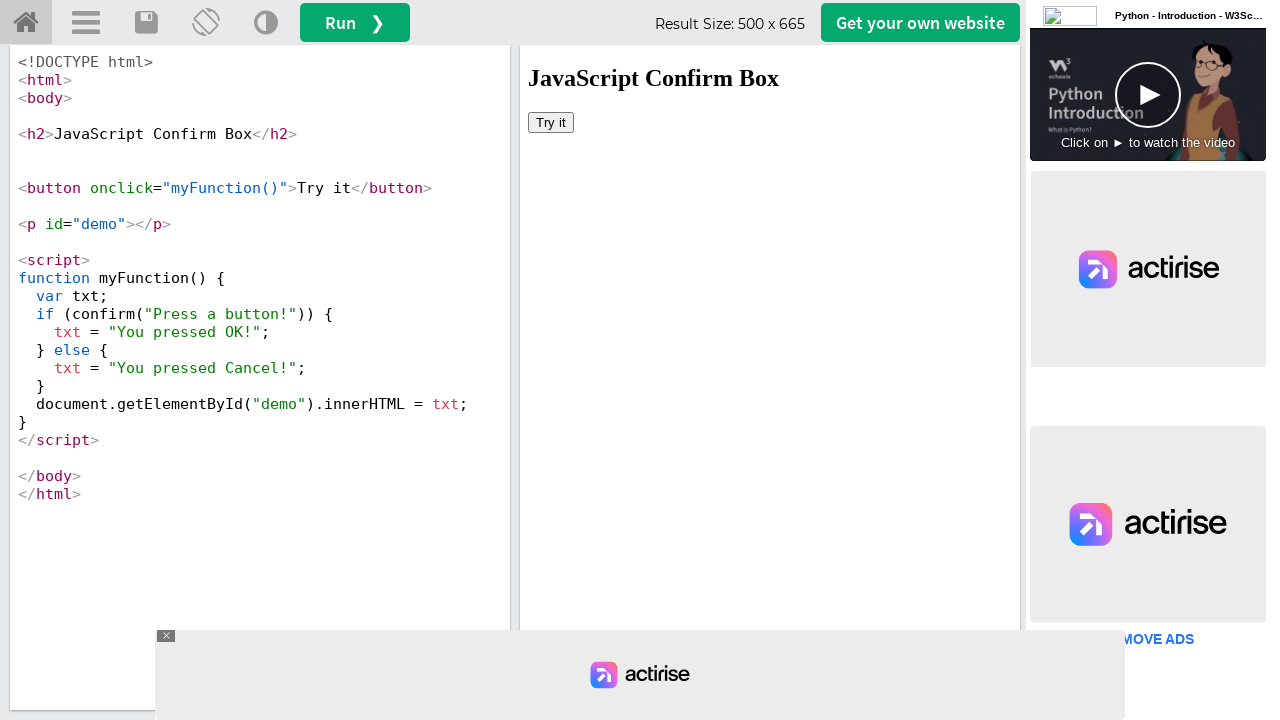

Clicked 'Try it' button inside the iframe at (551, 122) on #iframeResult >> internal:control=enter-frame >> xpath=//button[text()='Try it']
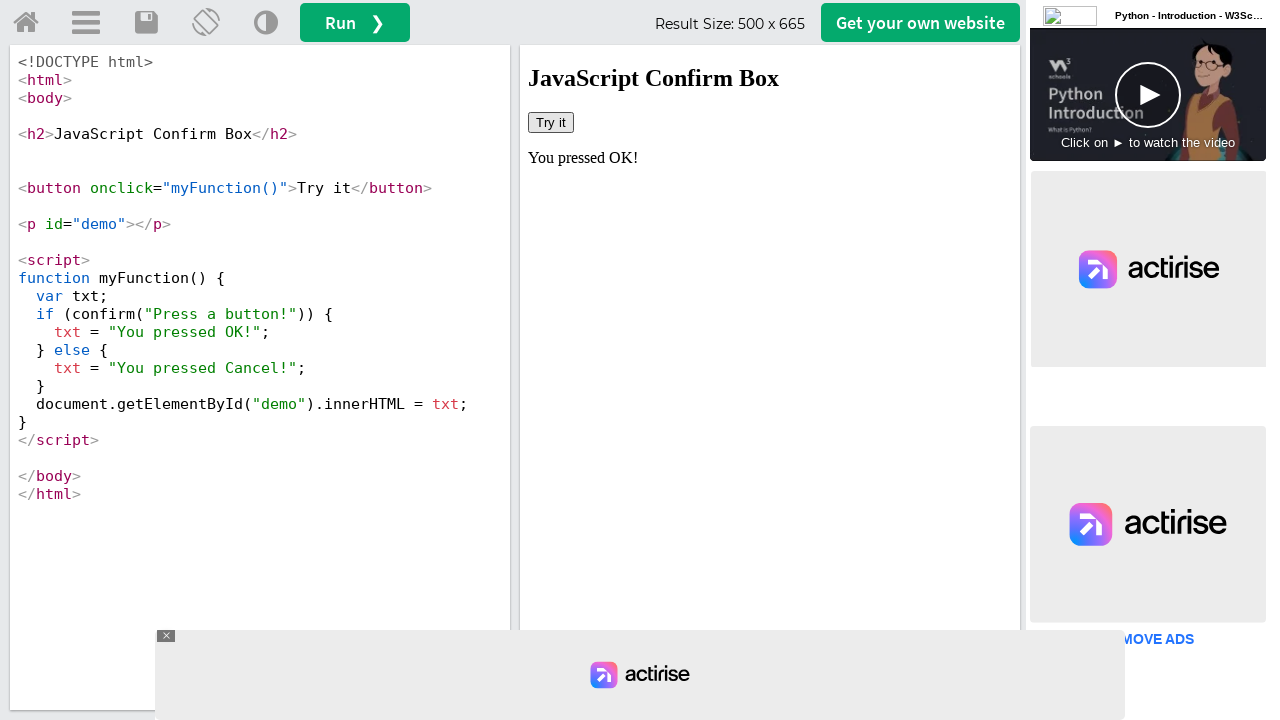

Waited for confirmation text element to appear
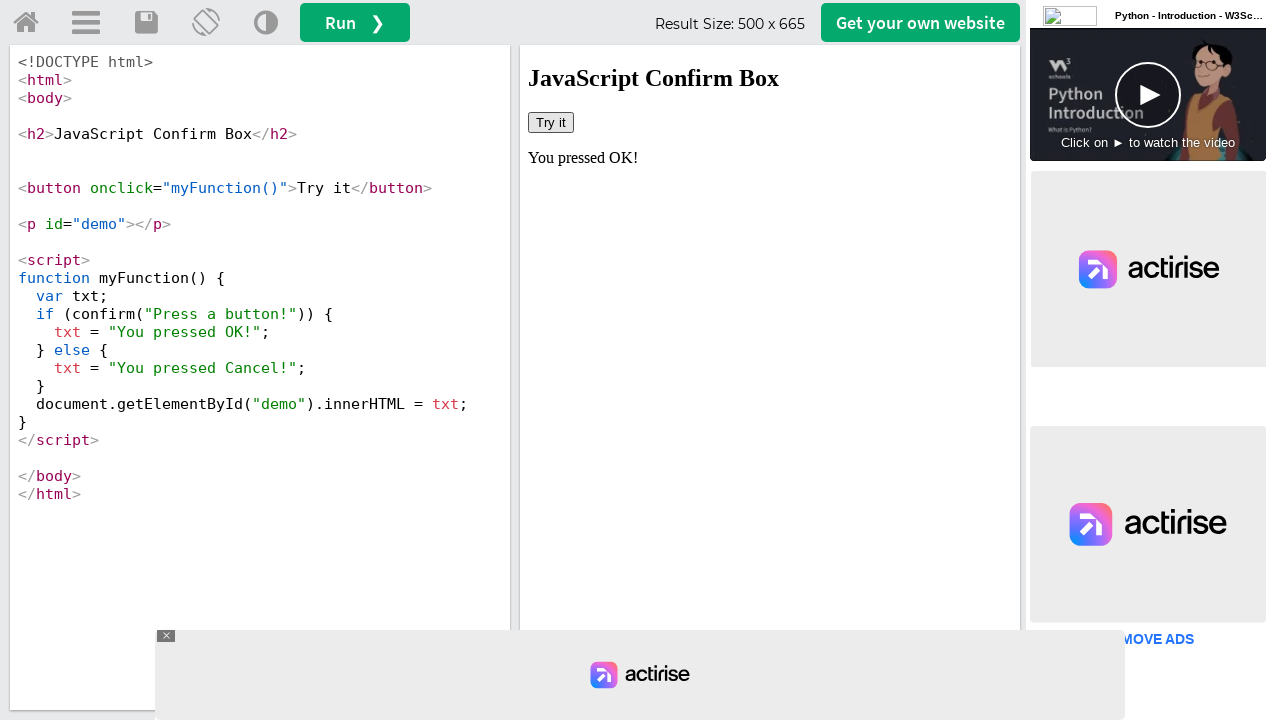

Retrieved confirmation text: 'You pressed OK!'
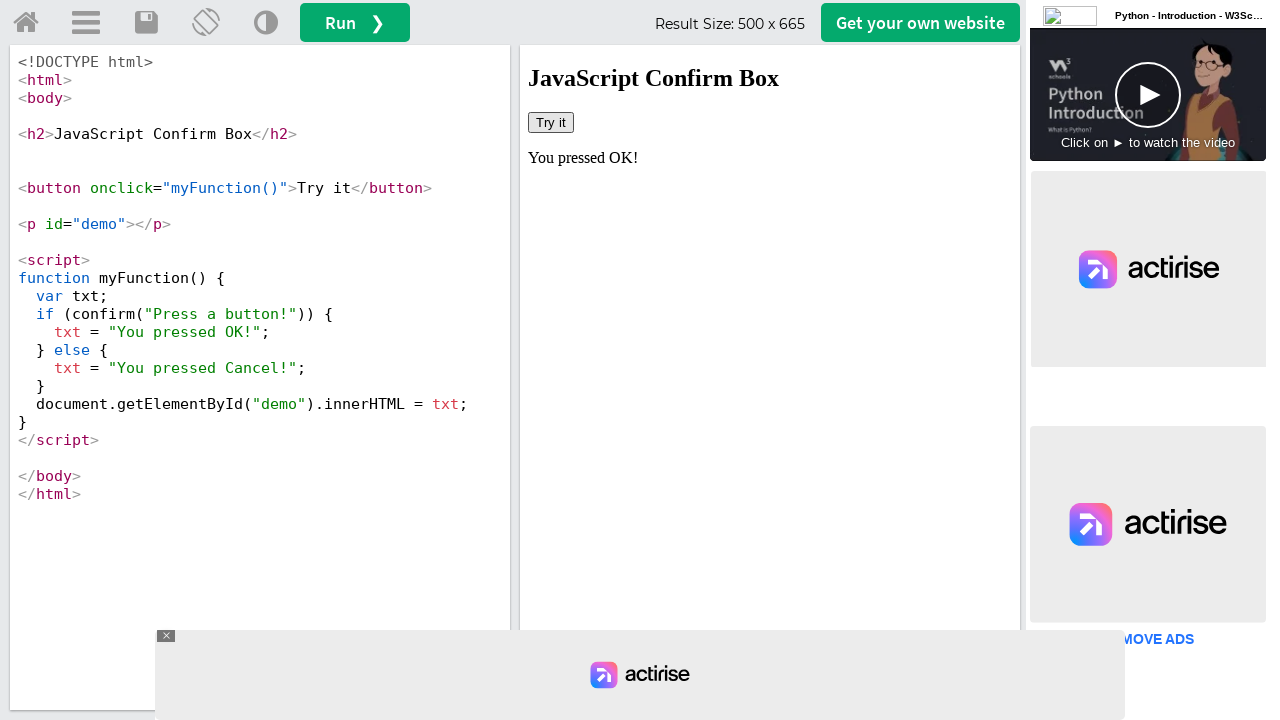

Verified that confirmation message reads 'You pressed OK!'
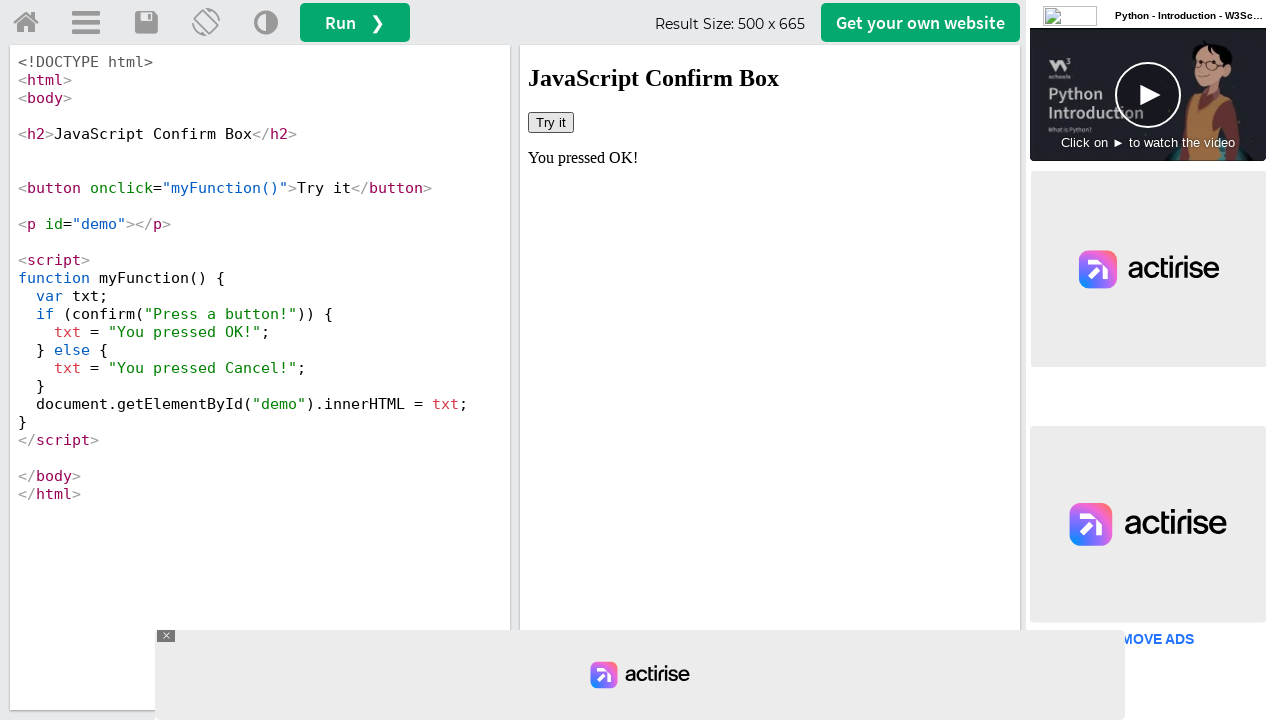

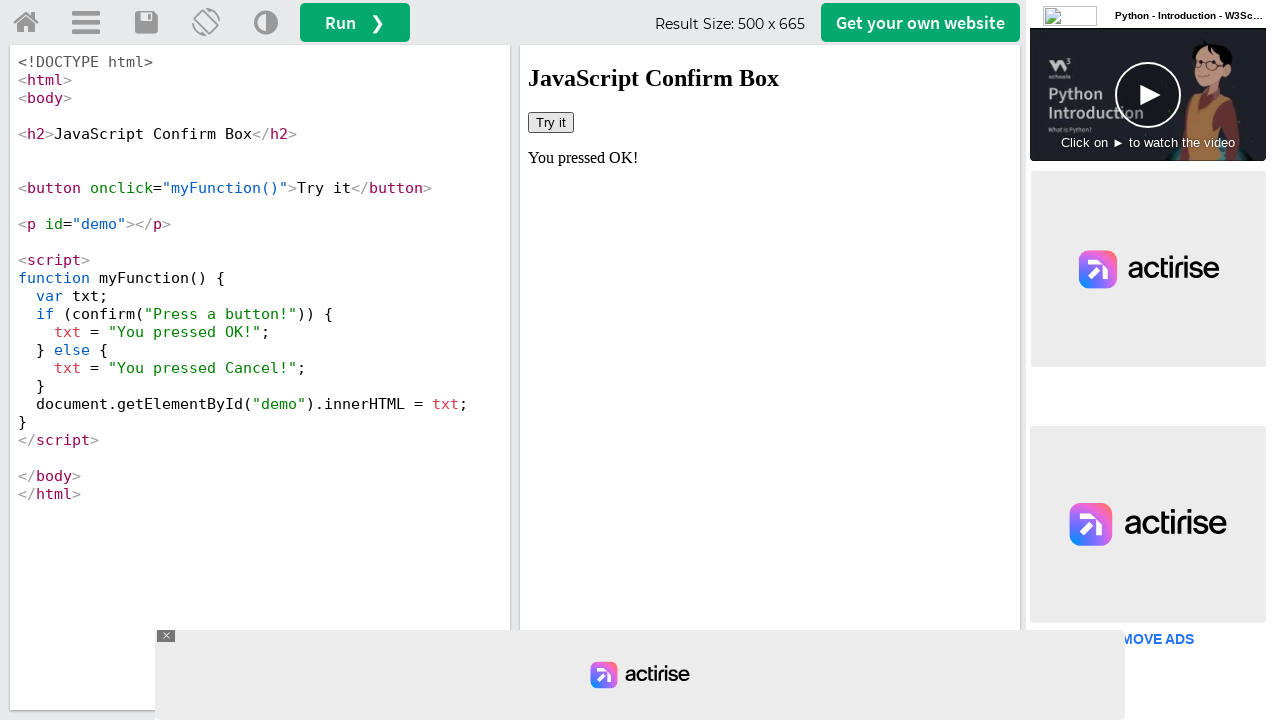